Tests a wait scenario where a button becomes clickable after a delay, clicks the verify button, and checks for a success message

Starting URL: http://suninjuly.github.io/wait2.html

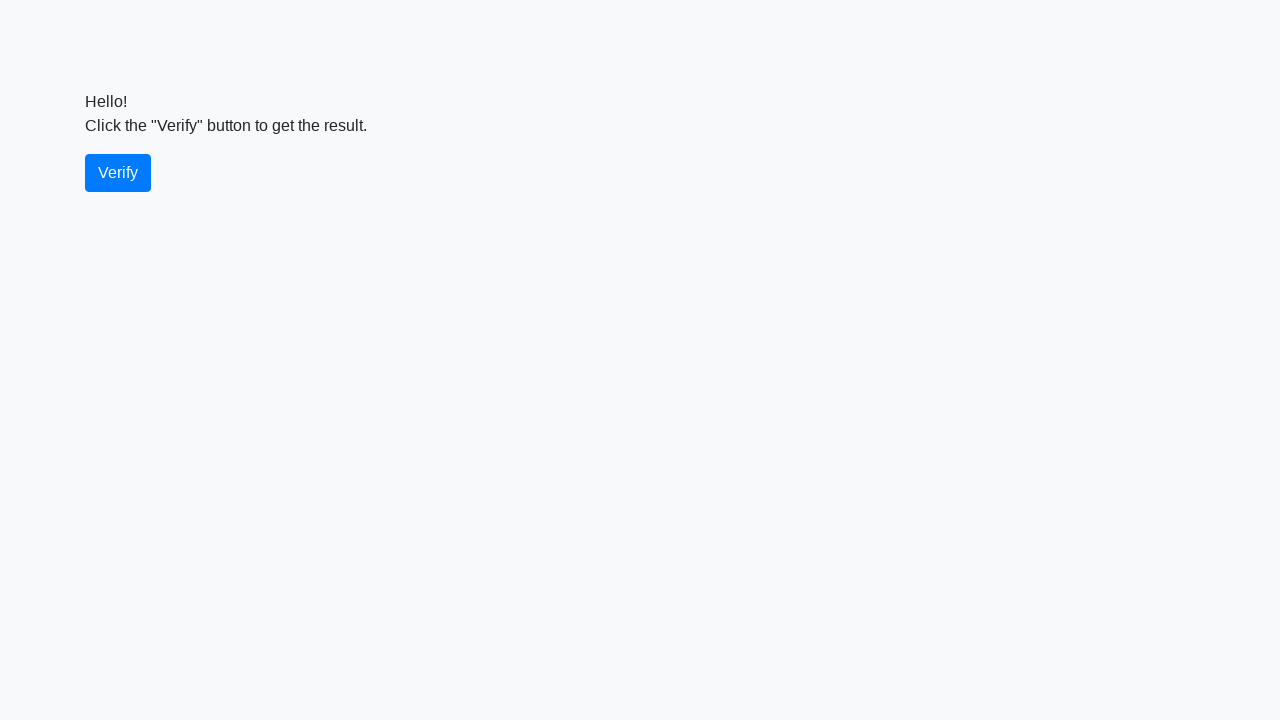

Clicked the verify button at (118, 173) on #verify
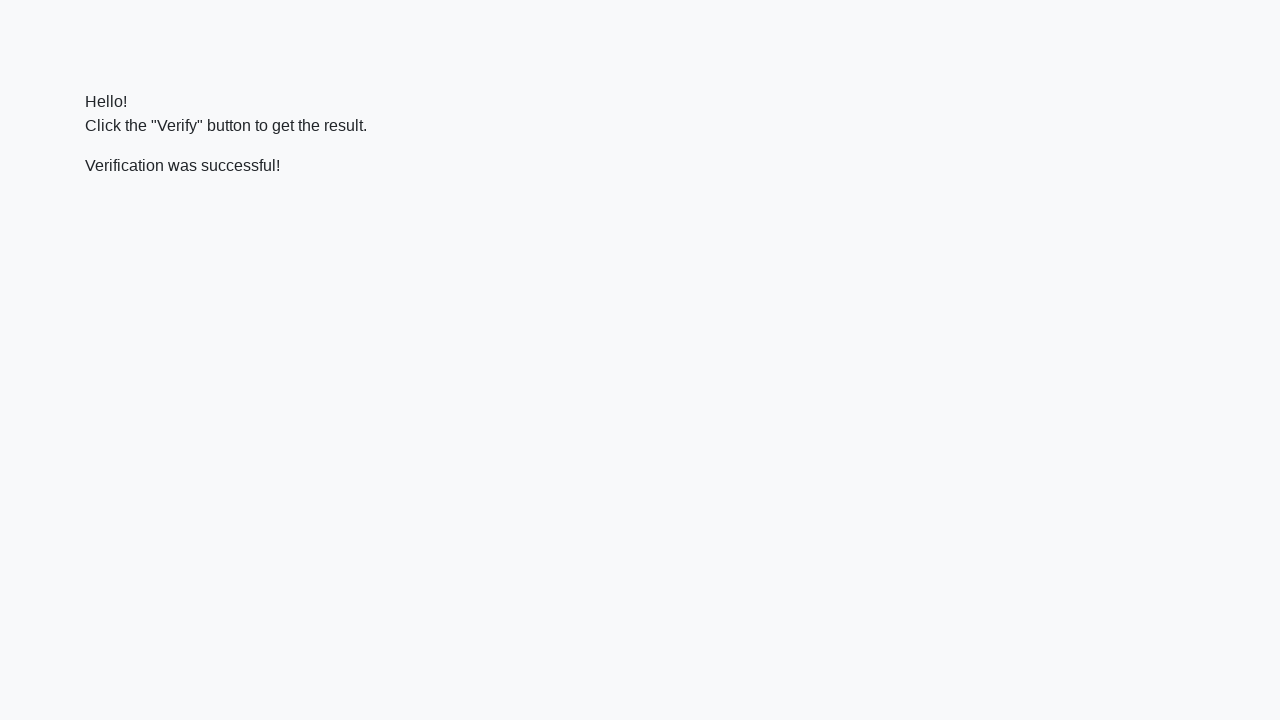

Success message element appeared
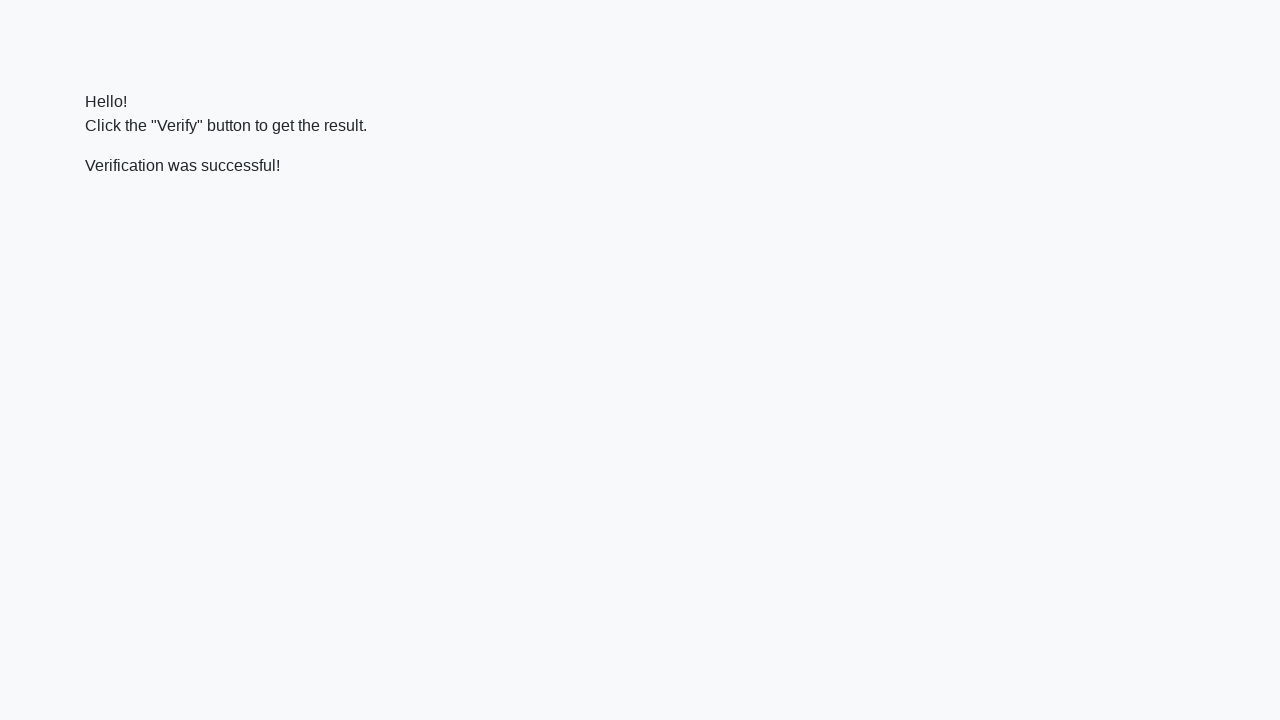

Verified success message contains 'successful'
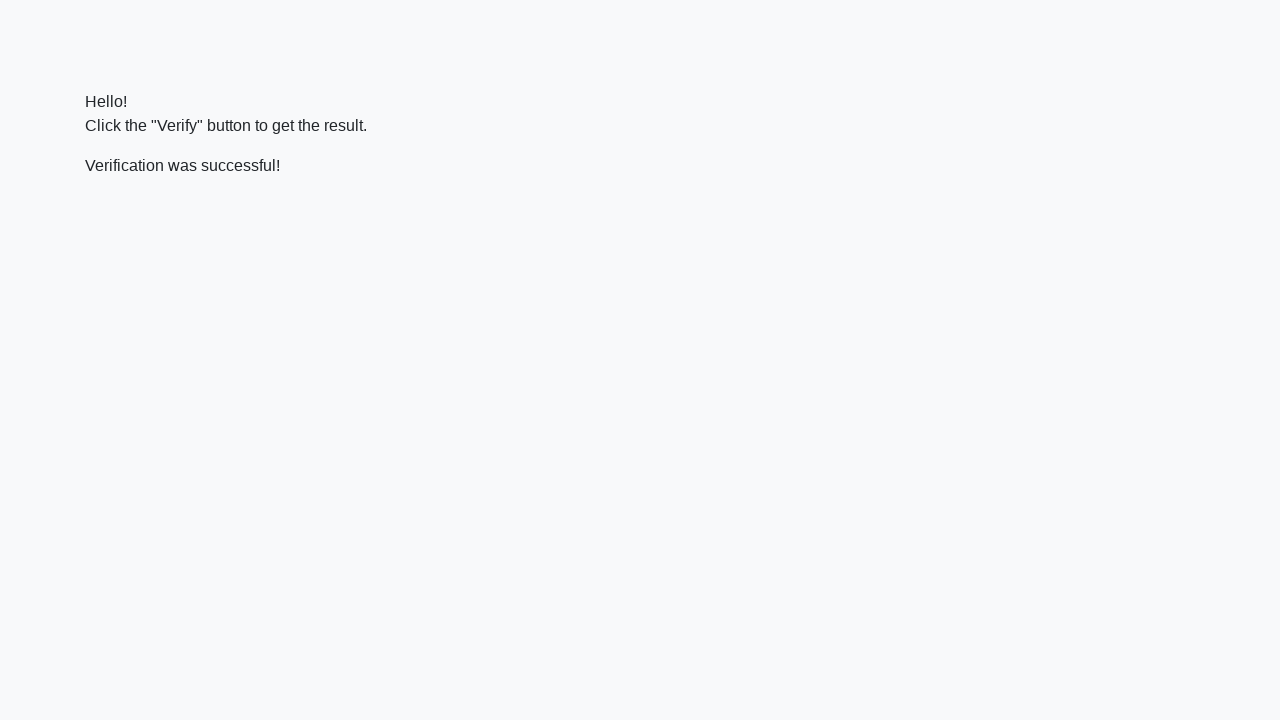

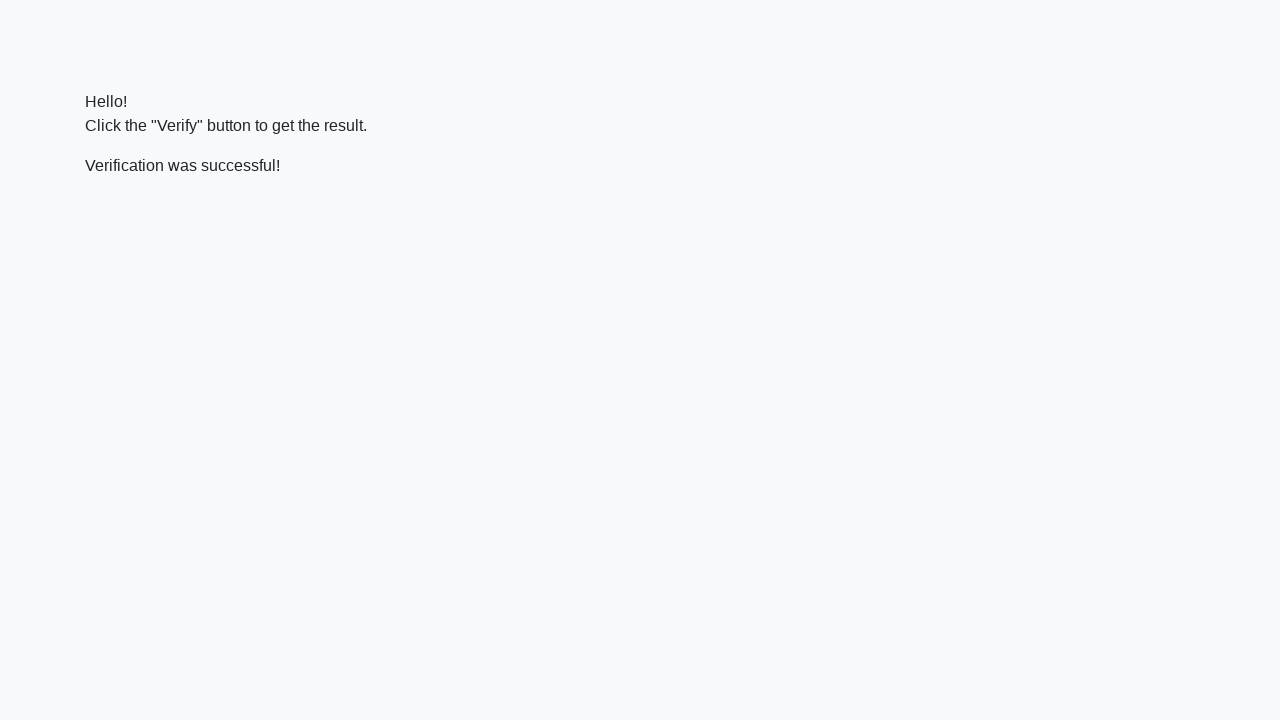